Tests alert handling functionality by triggering different types of alerts (simple alert and confirmation dialog) and interacting with them

Starting URL: https://rahulshettyacademy.com/AutomationPractice/

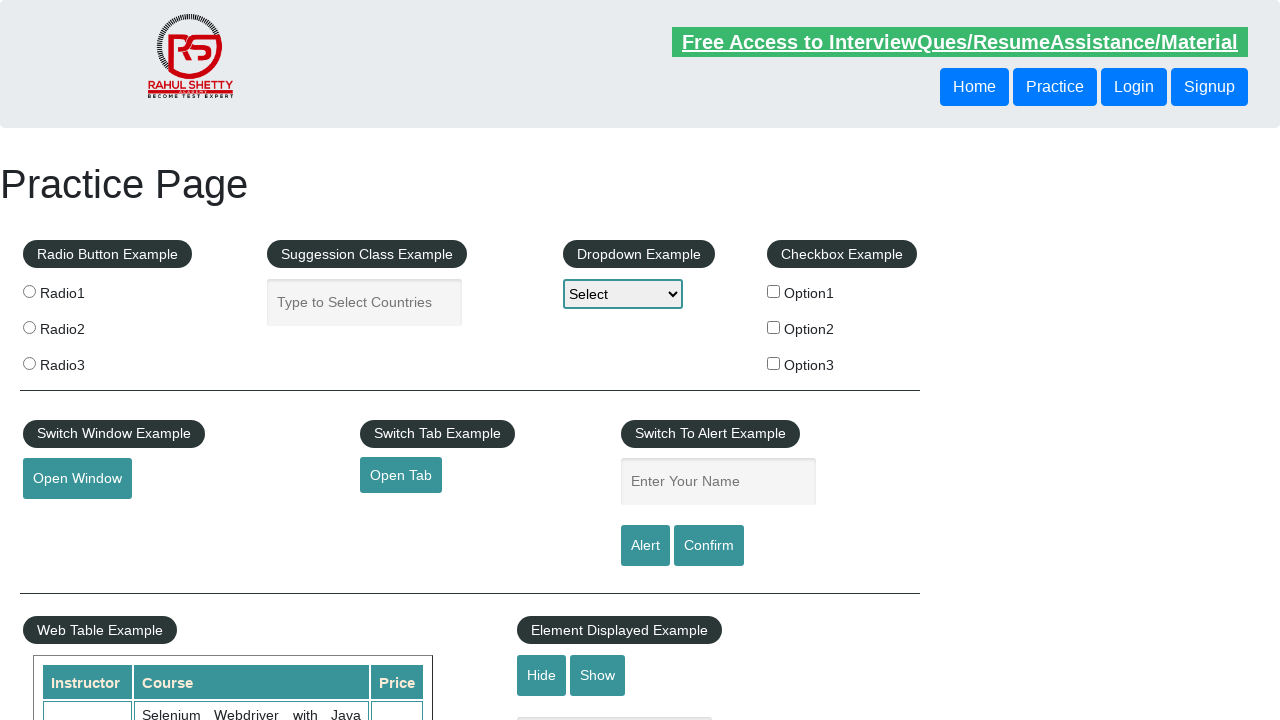

Filled name field with 'Abhishek' on #name
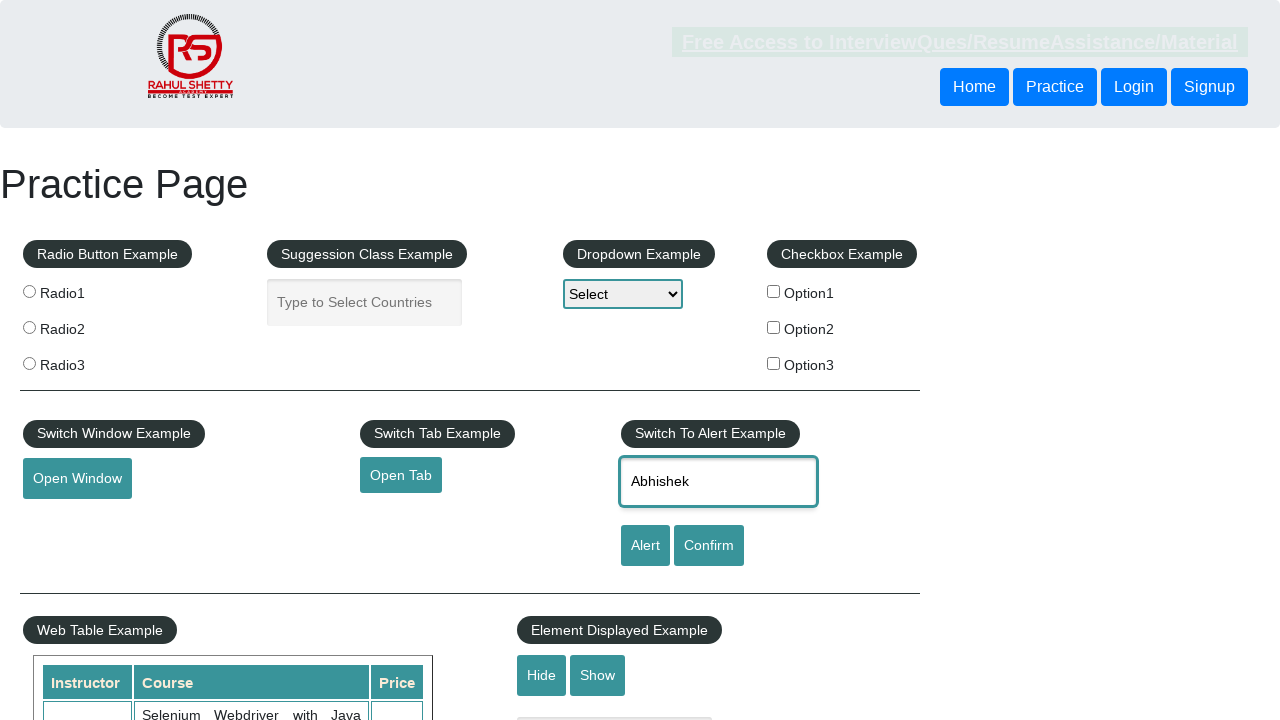

Set up dialog handler to accept alerts
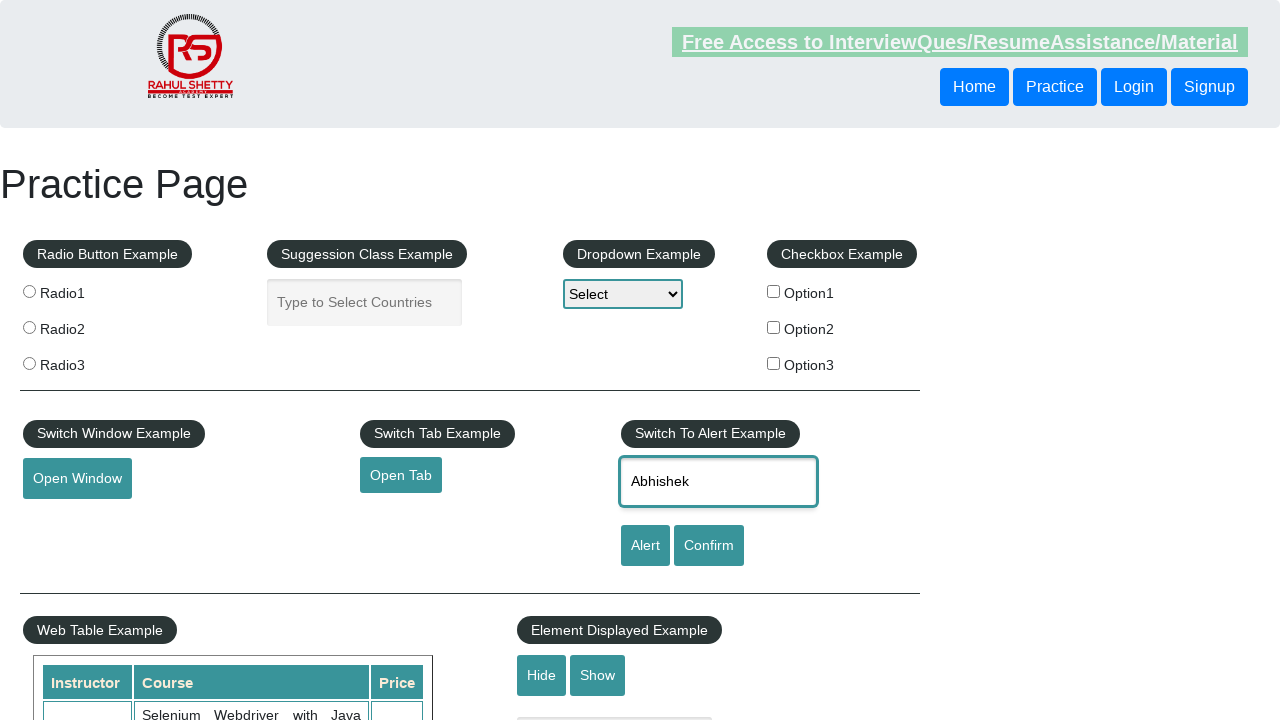

Clicked alert button and accepted the simple alert at (645, 546) on [id='alertbtn']
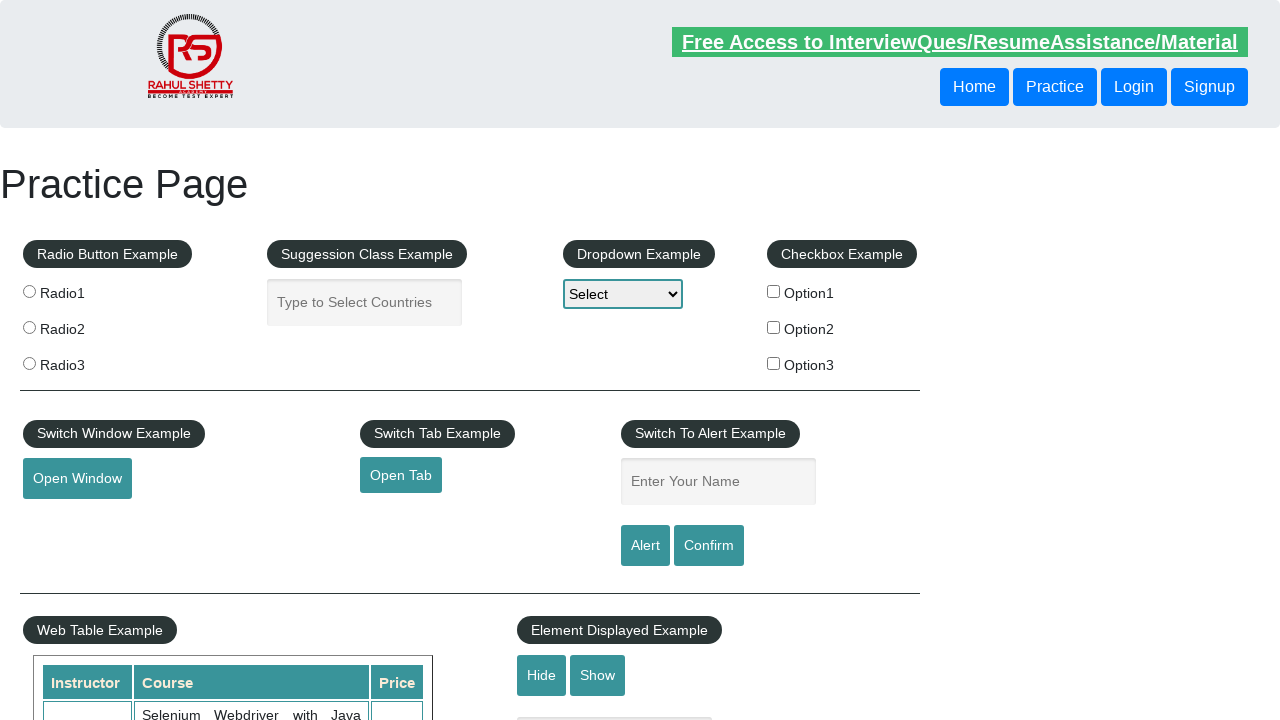

Set up dialog handler to dismiss confirmation dialogs
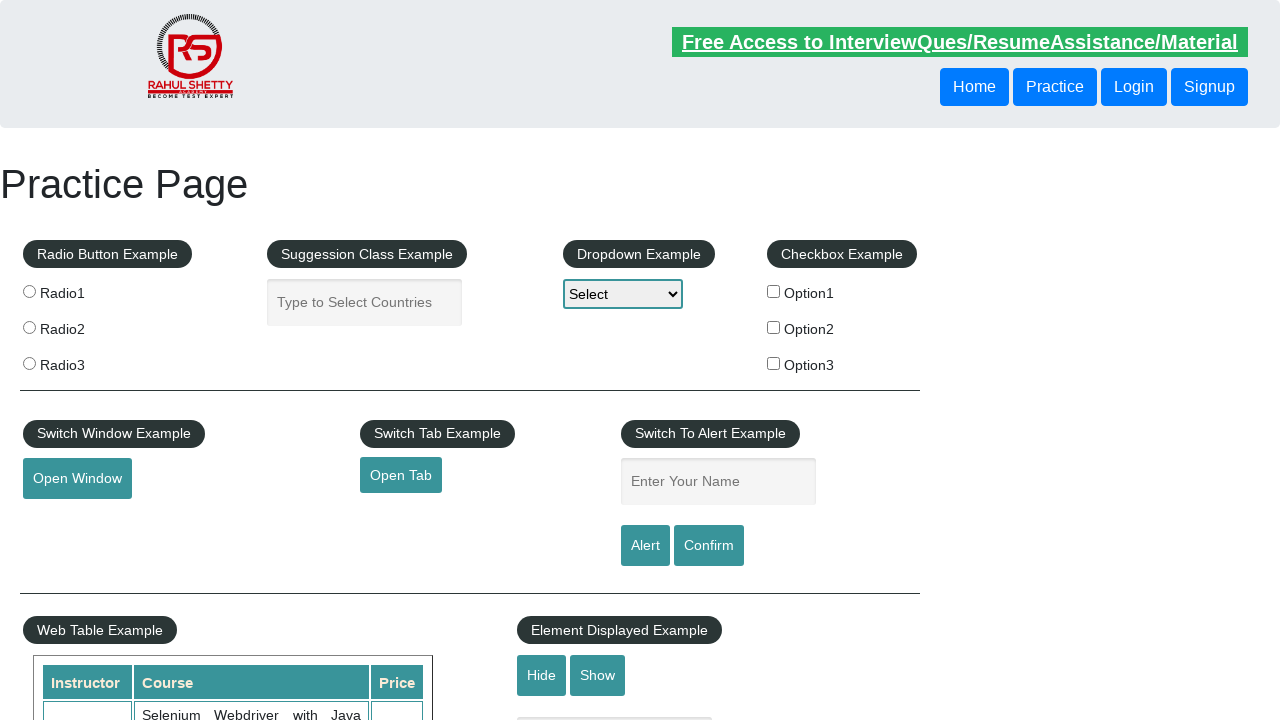

Clicked confirm button and dismissed the confirmation dialog at (709, 546) on #confirmbtn
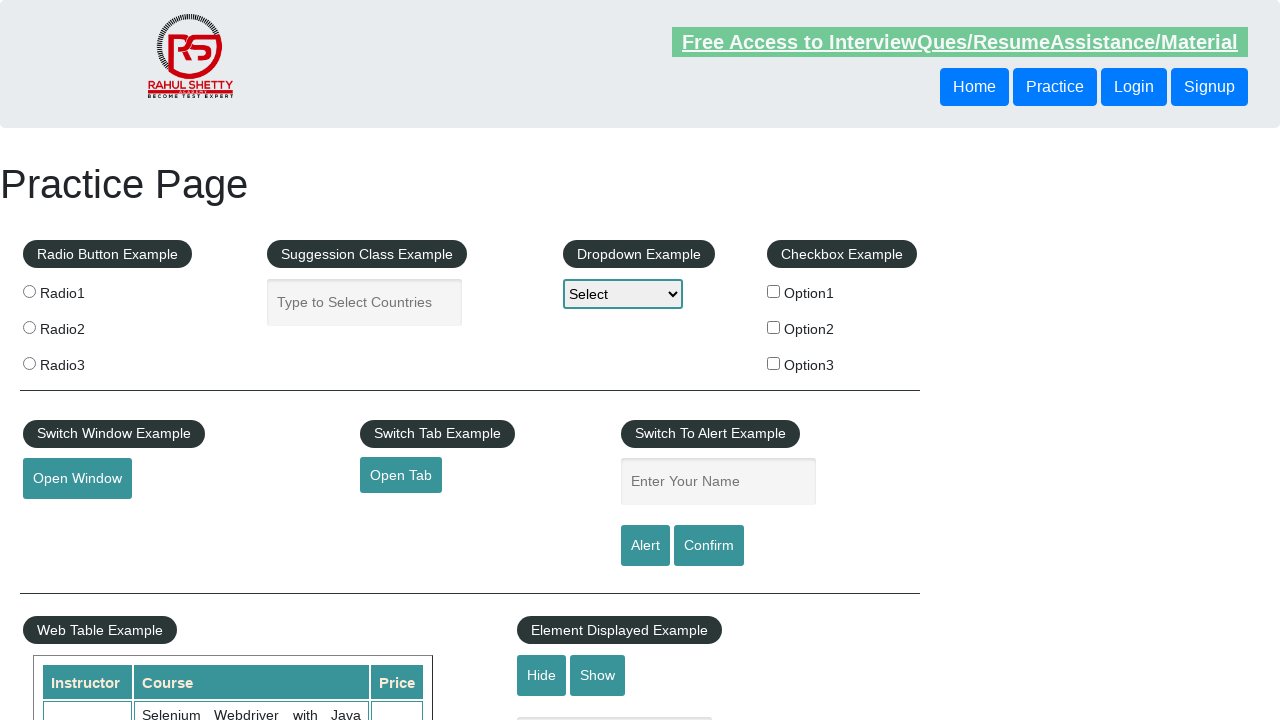

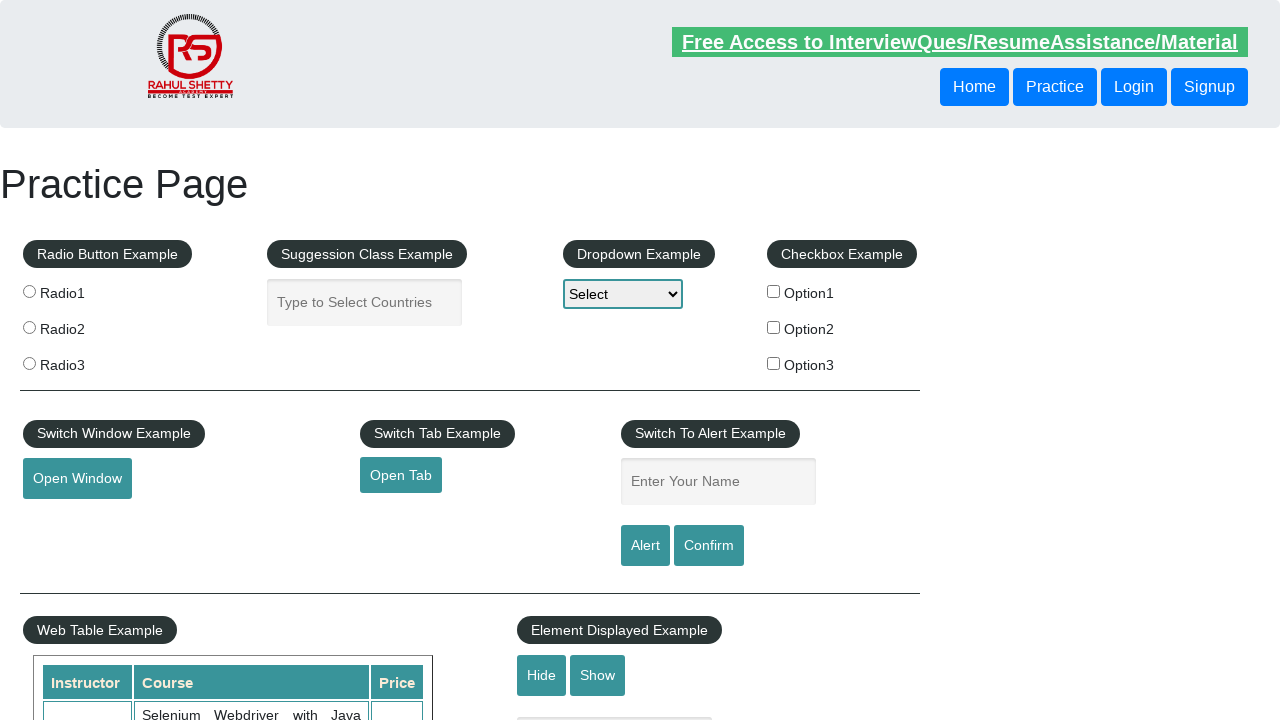